Tests dropdown selection by selecting an option using visible text

Starting URL: https://kristinek.github.io/site/examples/actions

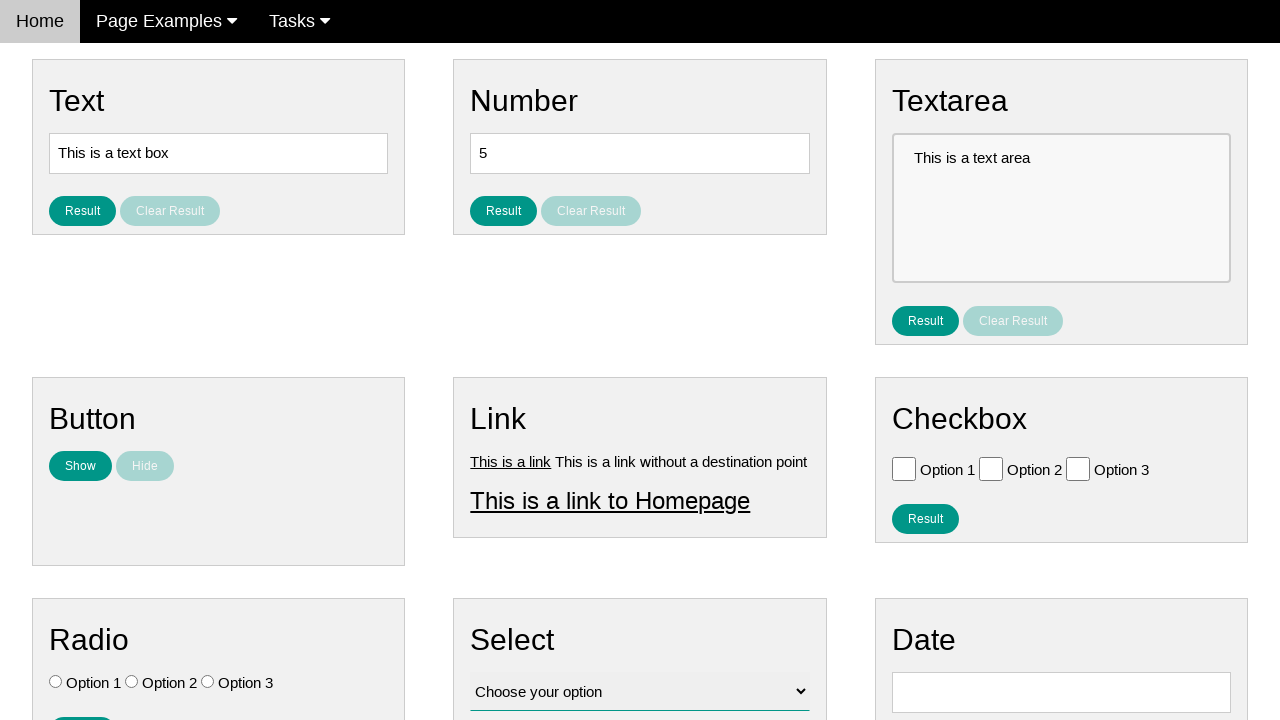

Navigated to actions example page
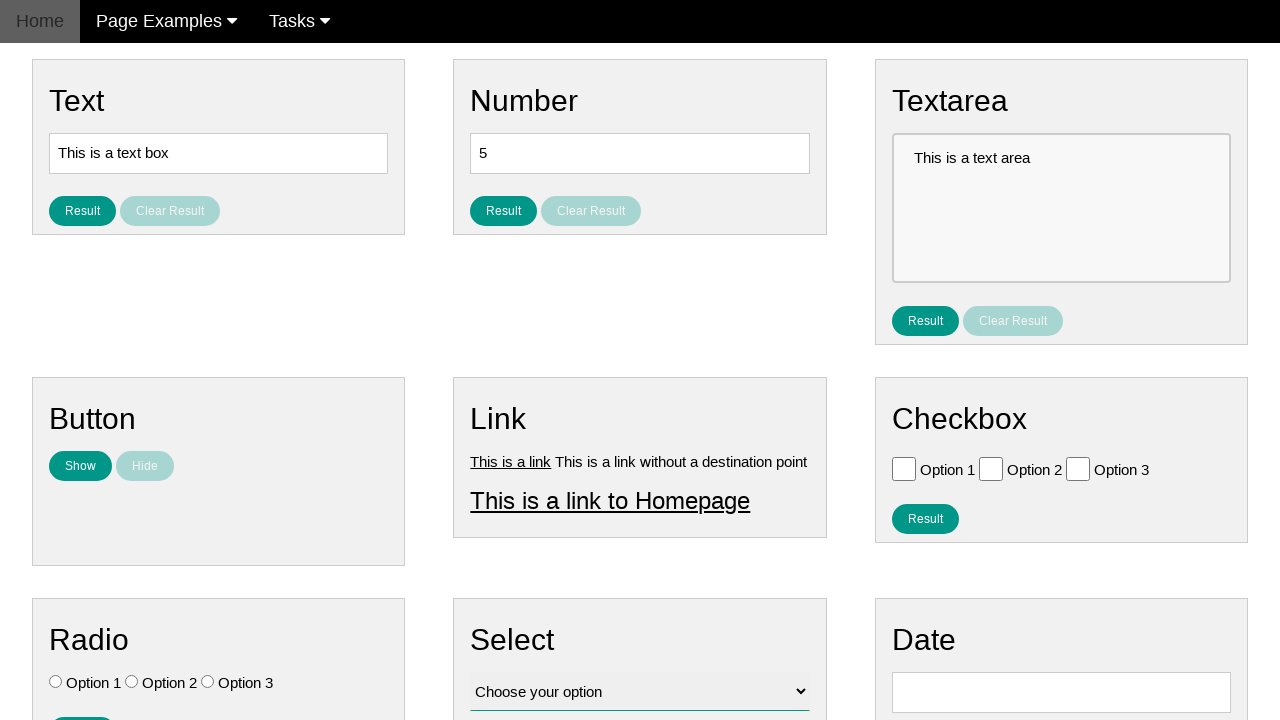

Selected 'Option 2' from dropdown using visible text on #vfb-12
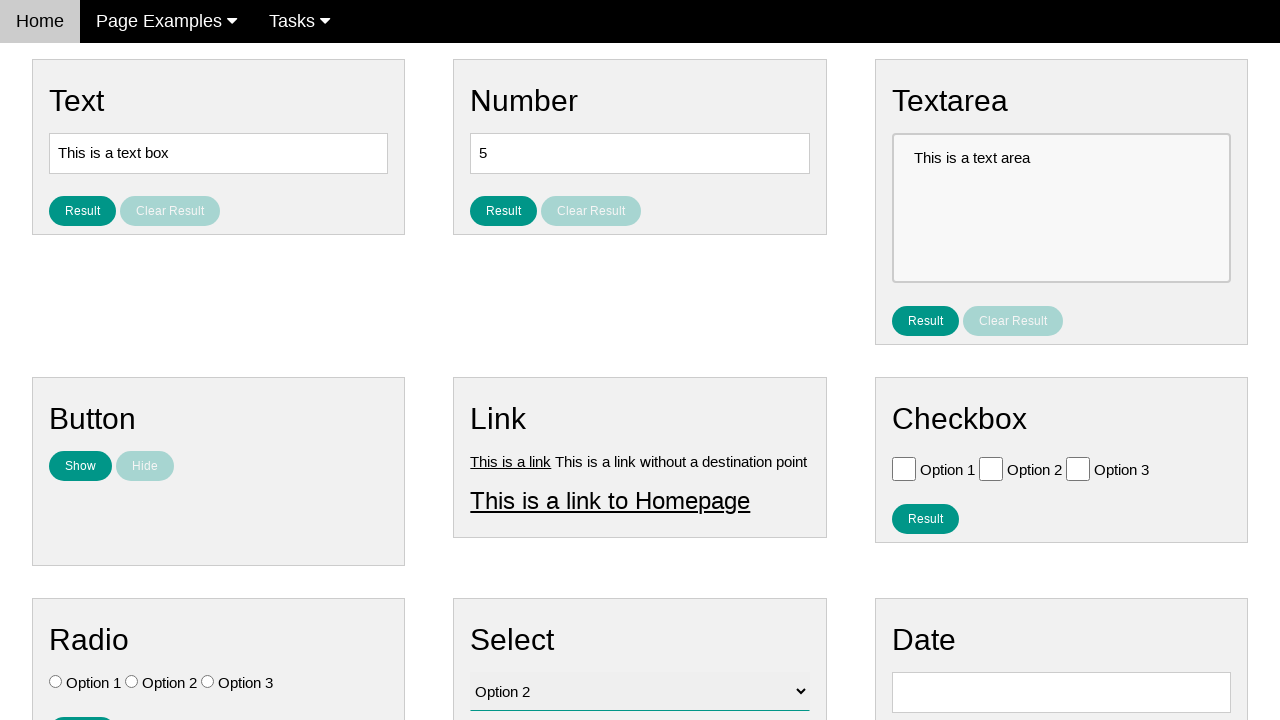

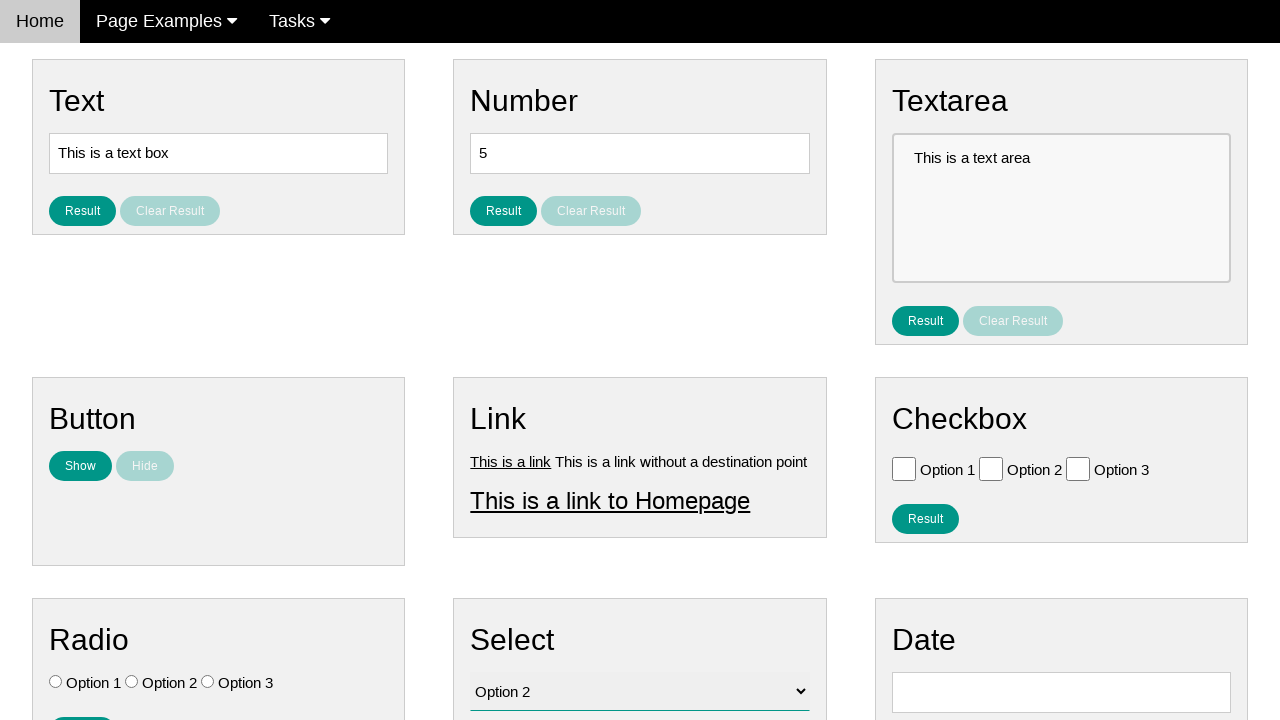